Tests a jQuery dropdown combo tree by clicking to open the multi-selection dropdown, finding all dropdown elements, and selecting an item labeled "choice 6".

Starting URL: https://www.jqueryscript.net/demo/Drop-Down-Combo-Tree/

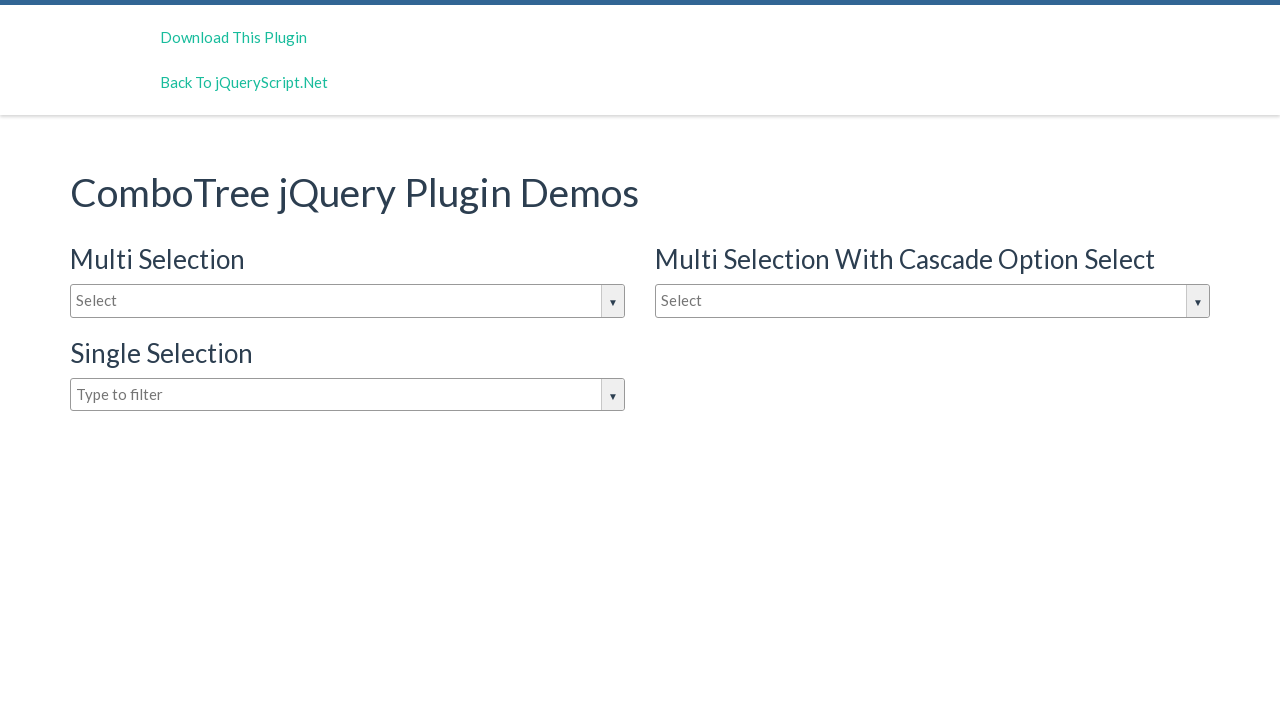

Clicked on the multi-selection dropdown input to open it at (348, 301) on input#justAnInputBox
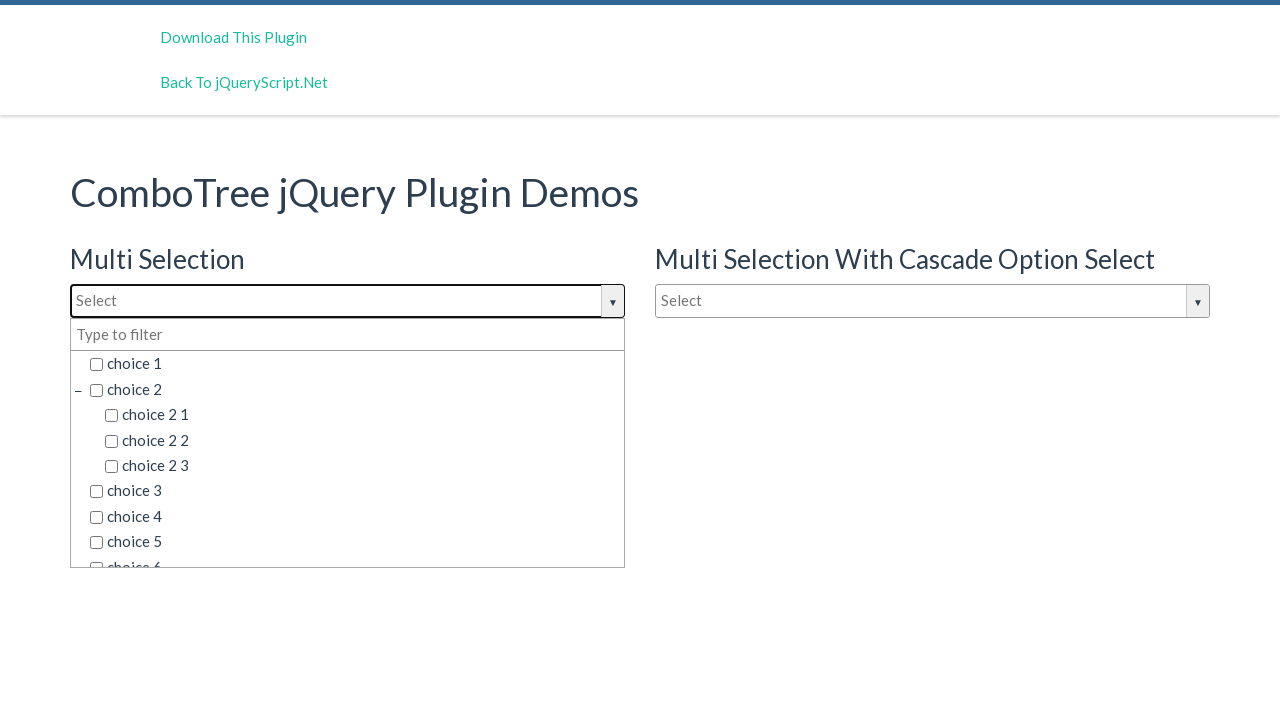

Waited for dropdown elements to be visible
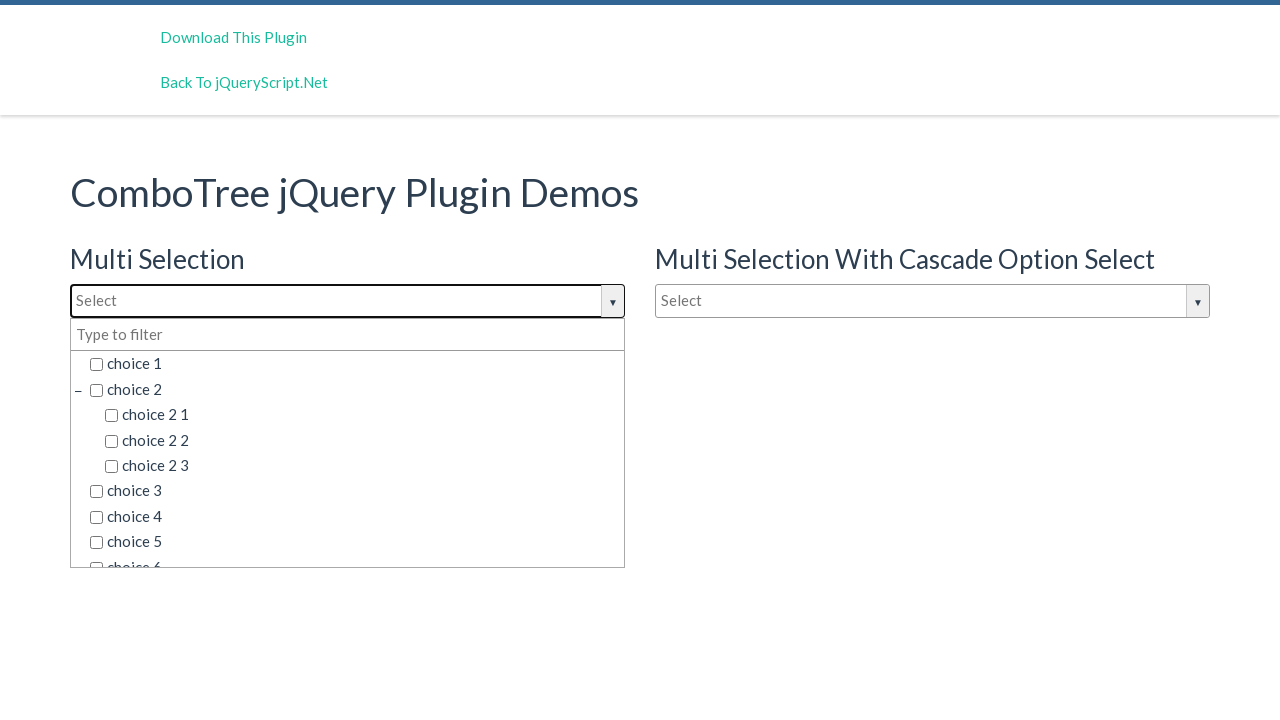

Found 45 dropdown elements
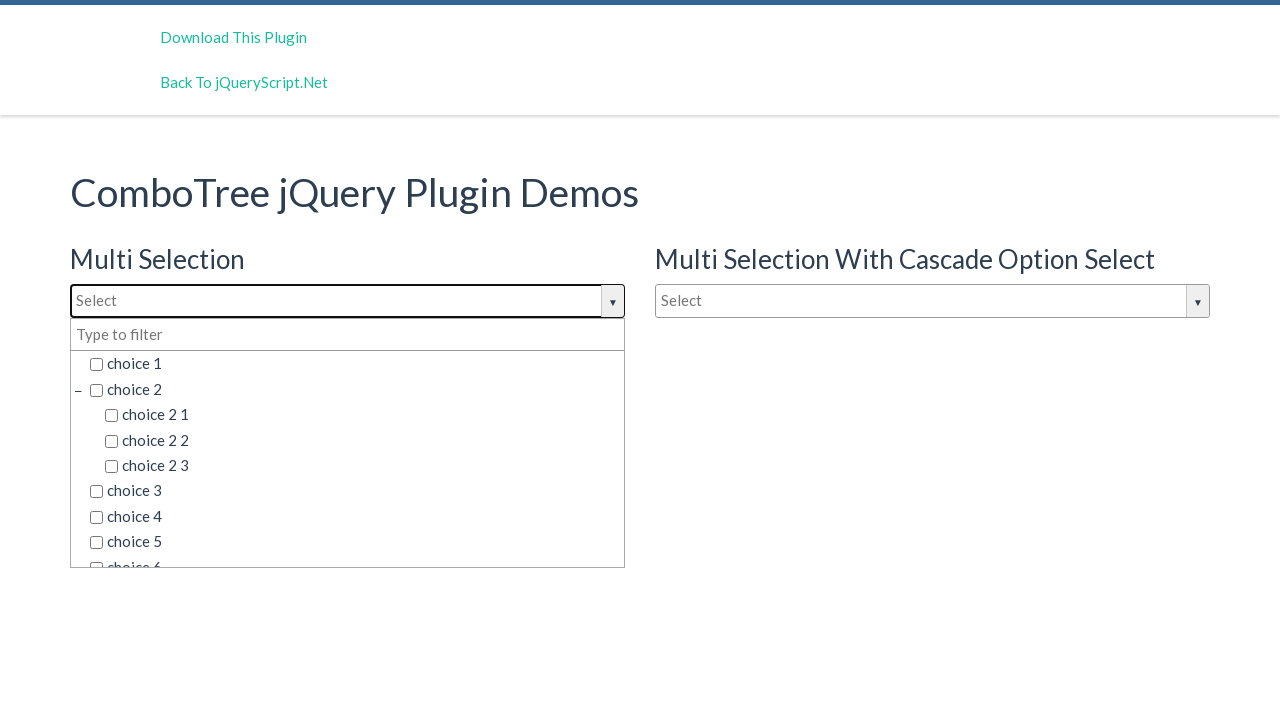

Found and clicked on 'choice 6' in the dropdown at (355, 554) on span.comboTreeItemTitle >> nth=8
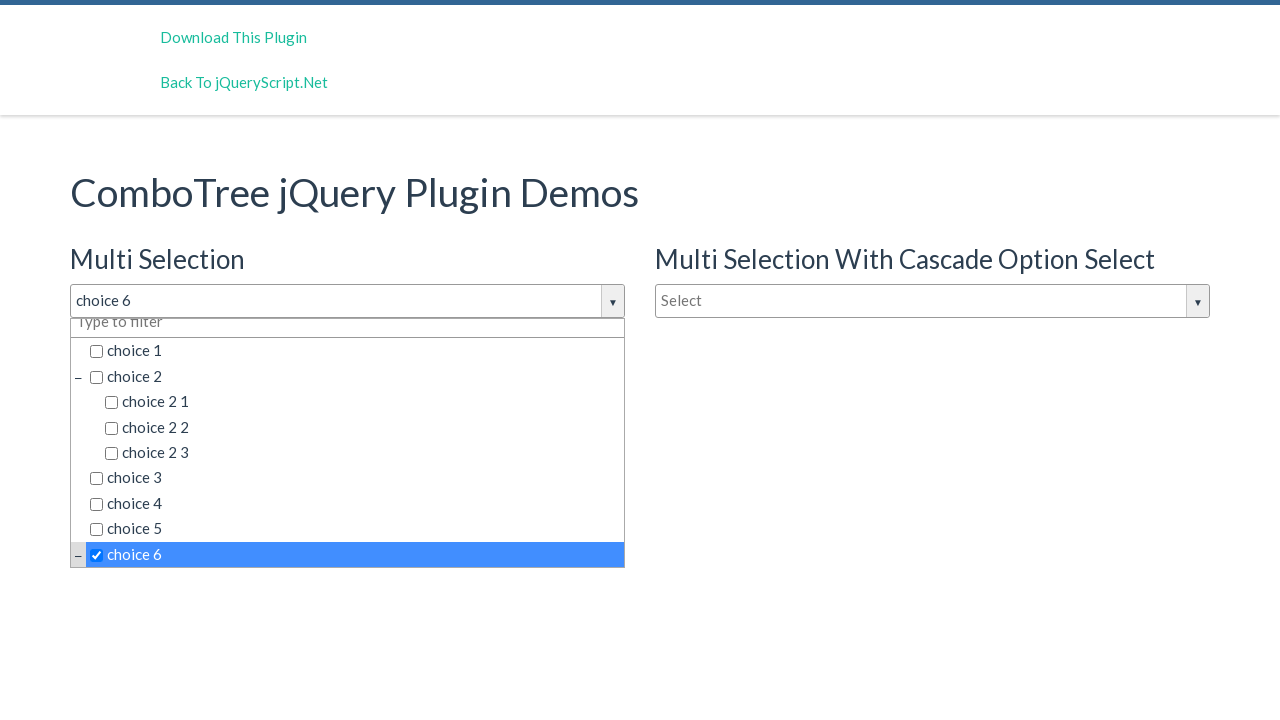

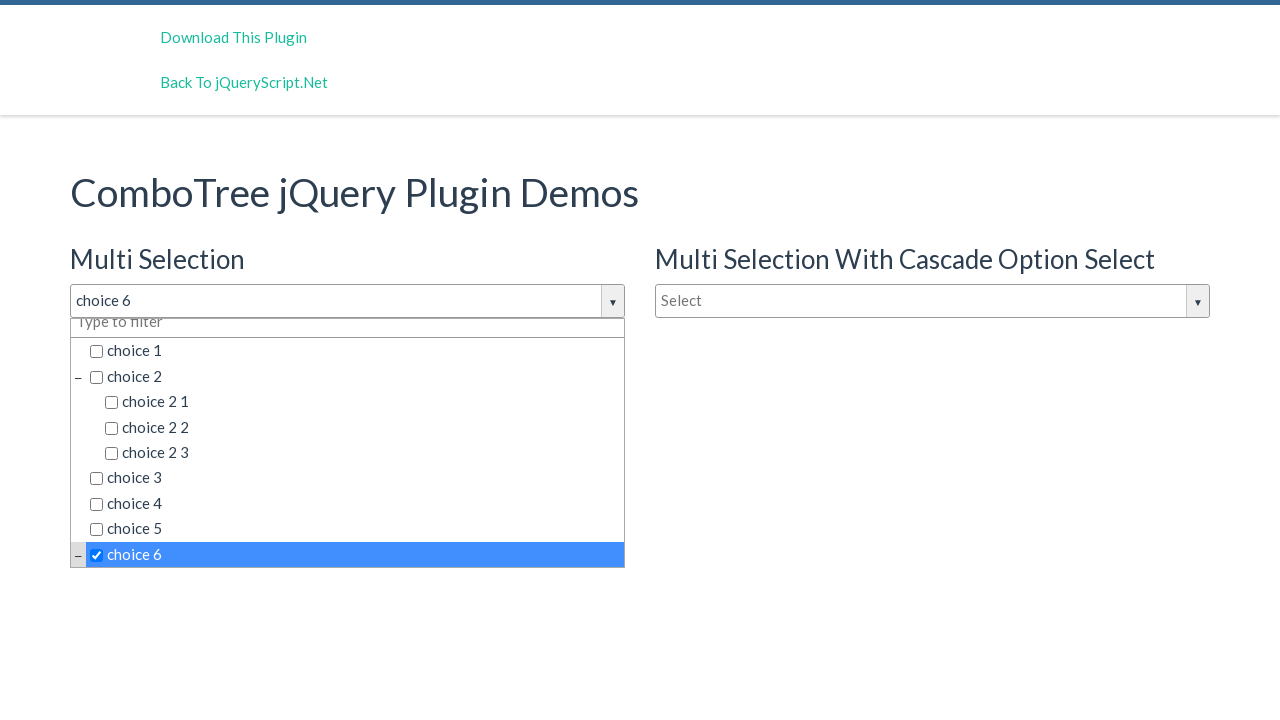